Tests file download functionality by clicking a download button on the demoqa website

Starting URL: https://demoqa.com/upload-download

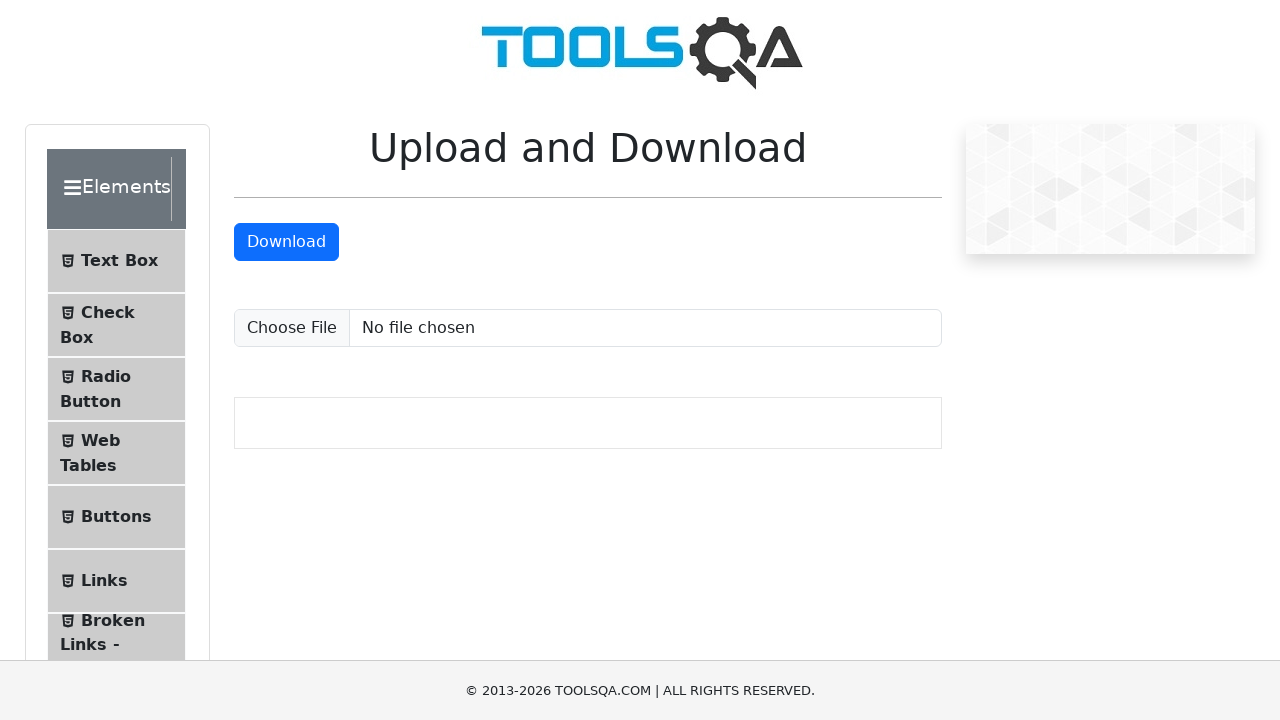

Navigated to DemoQA upload-download page
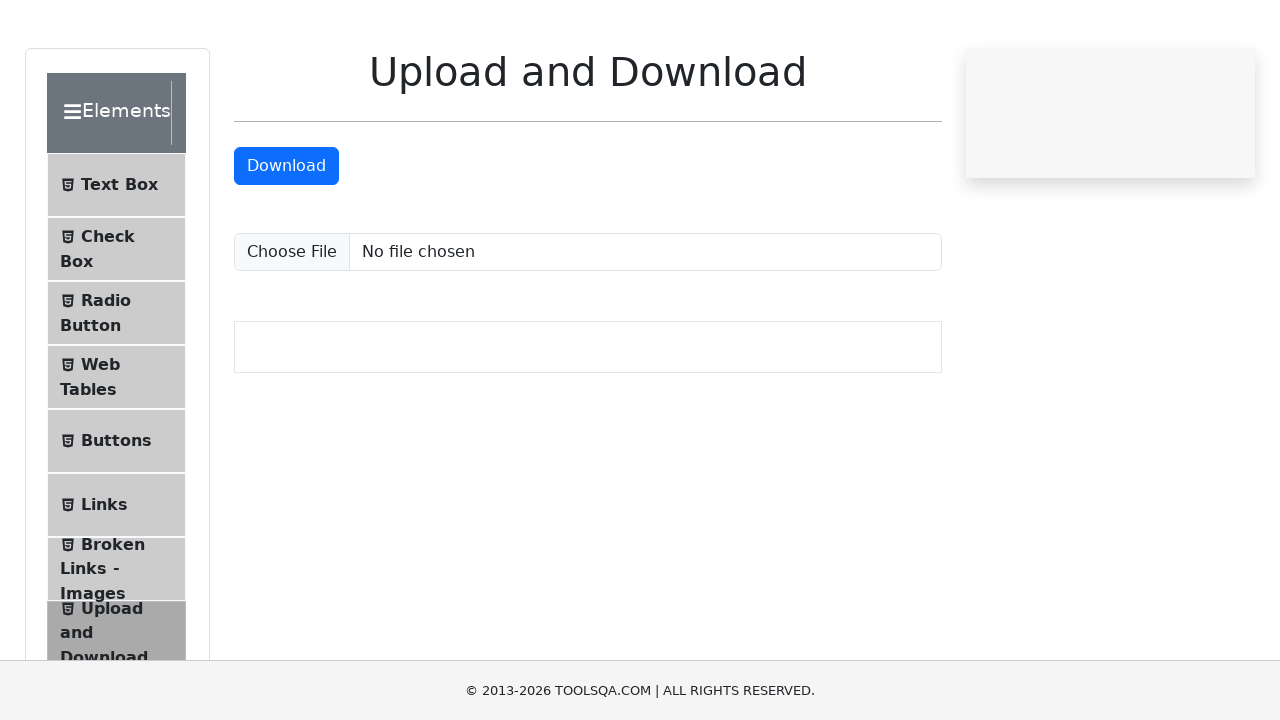

Clicked download button to trigger file download at (286, 242) on #downloadButton
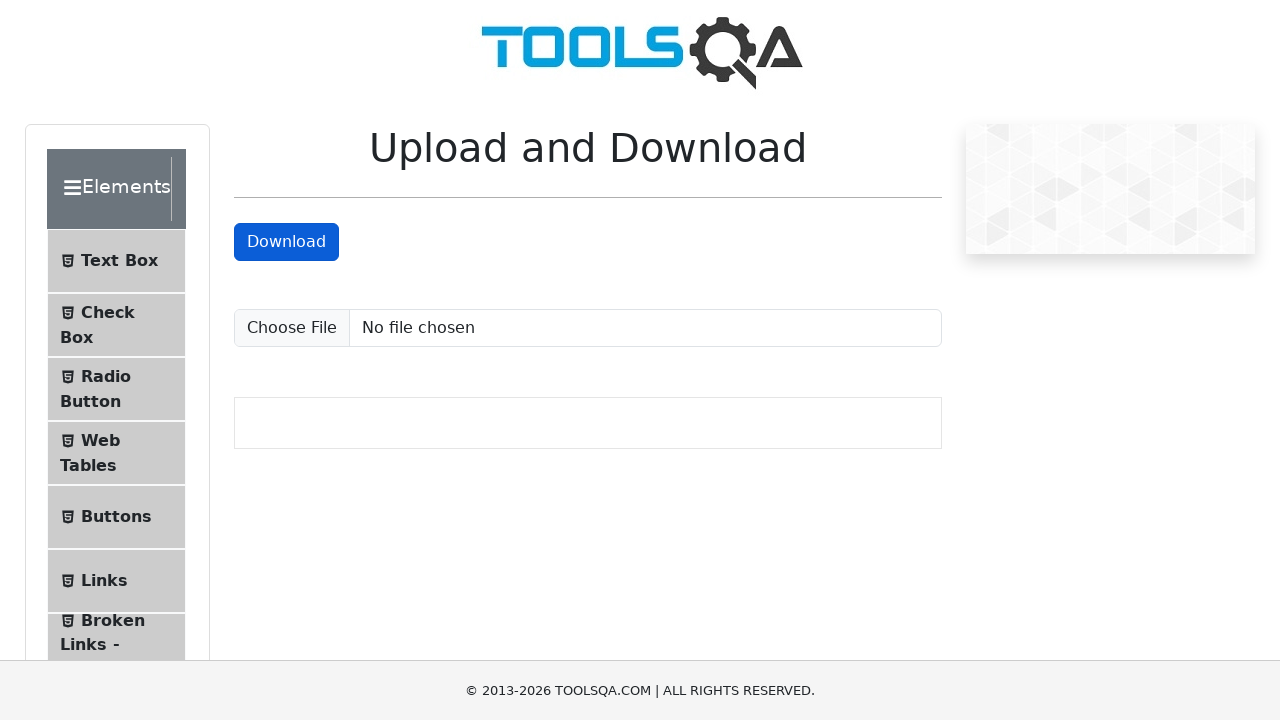

Waited 2000ms for file download to complete
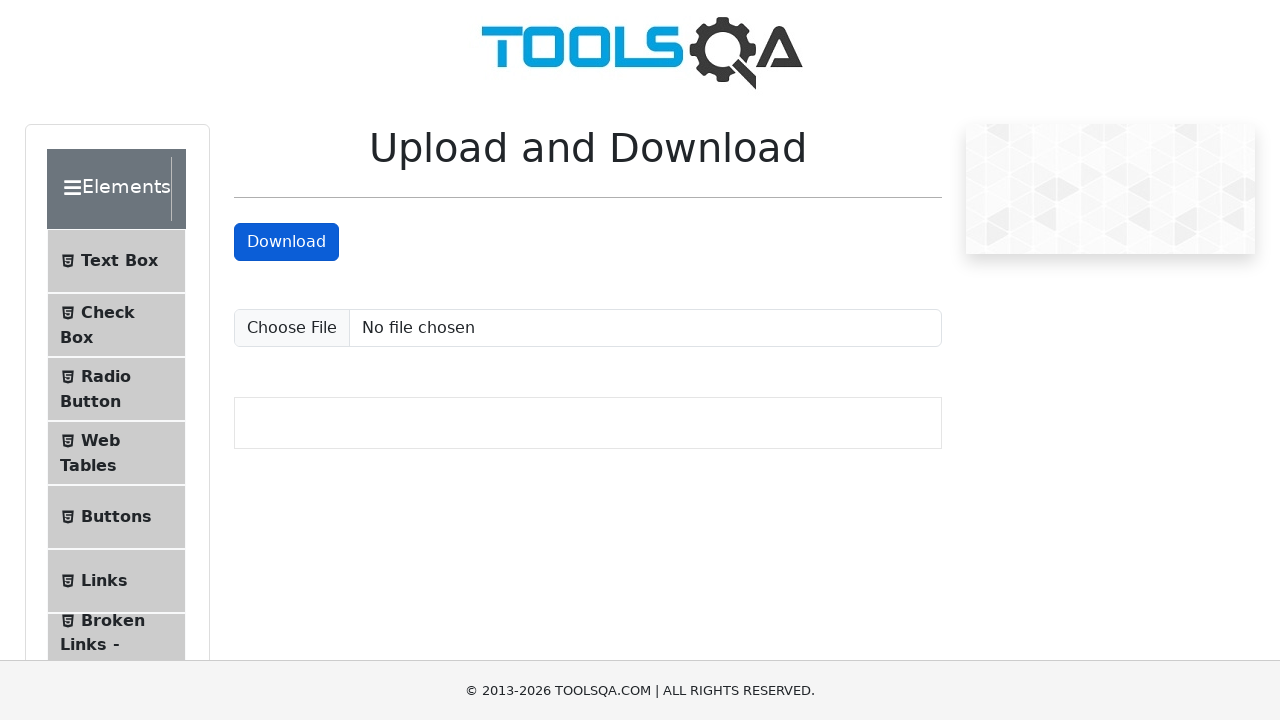

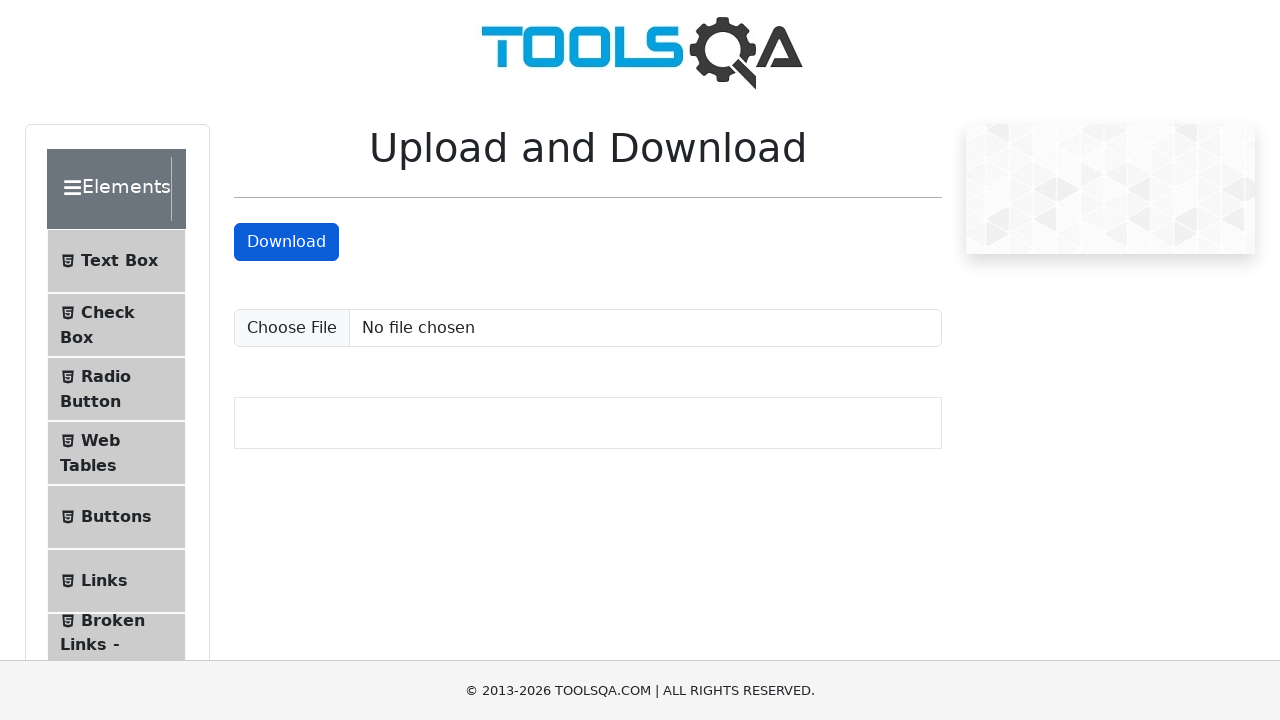